Tests checkbox selection functionality by clicking checkbox 1 to select it and verifying both checkboxes end up in selected state.

Starting URL: http://the-internet.herokuapp.com/checkboxes

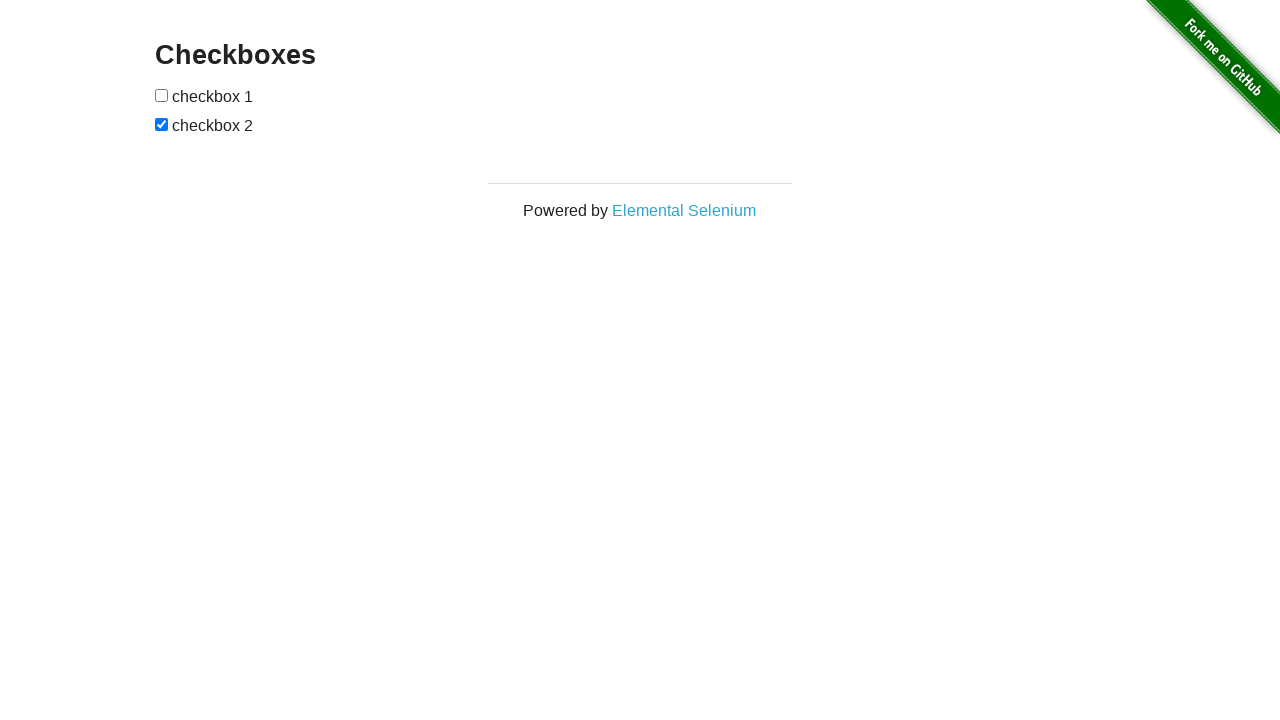

Waited for checkbox 1 to become visible
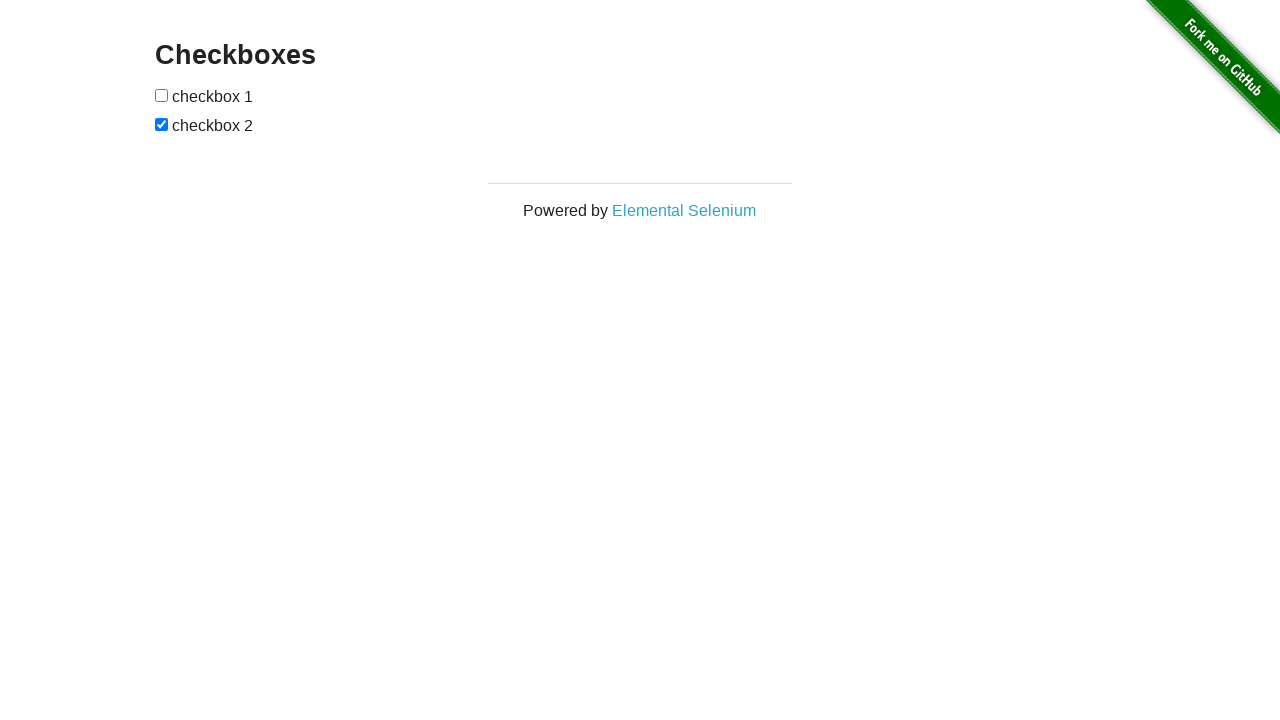

Clicked checkbox 1 to select it at (162, 95) on xpath=//*[@id="checkboxes"]/input[1]
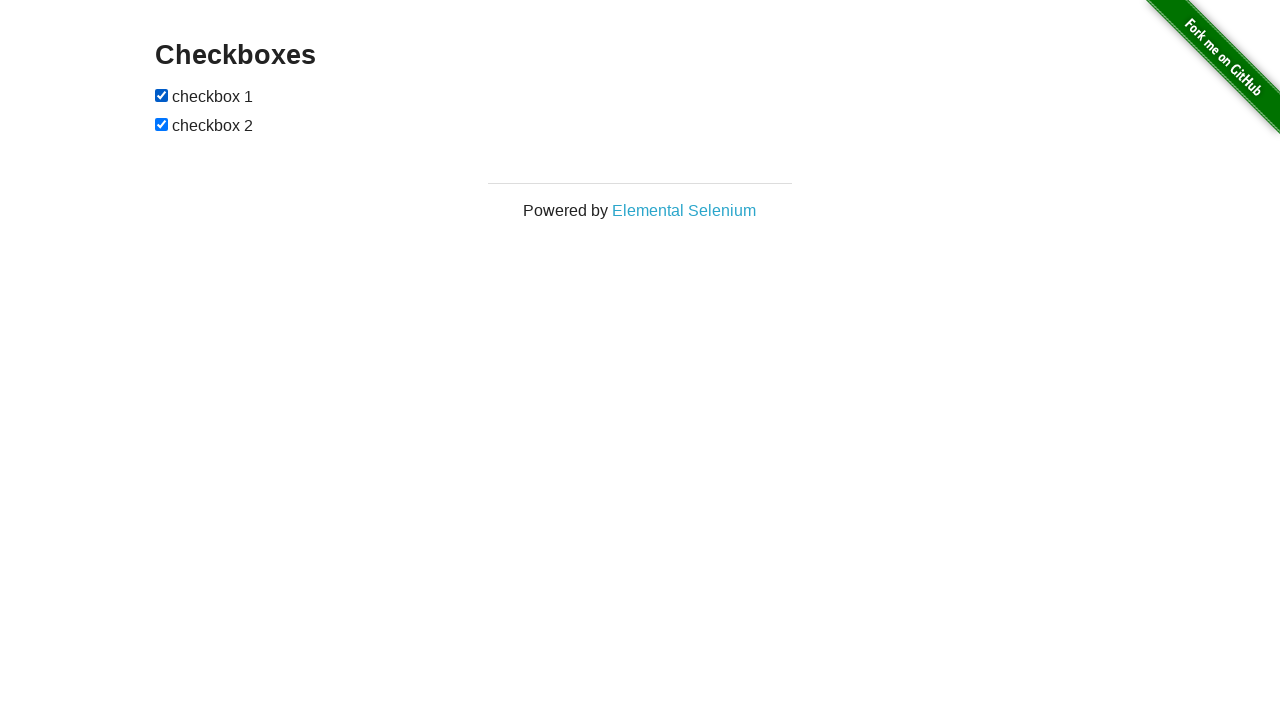

Verified checkbox 1 is now selected
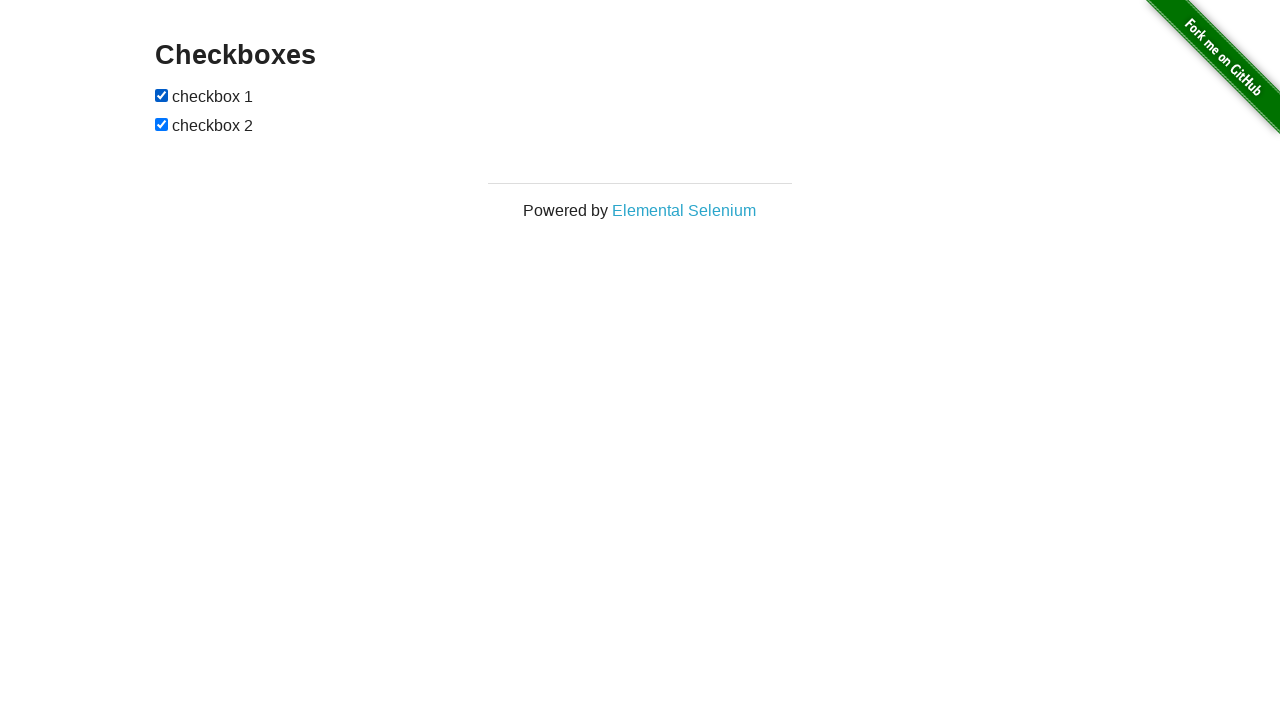

Waited for checkbox 2 to become visible
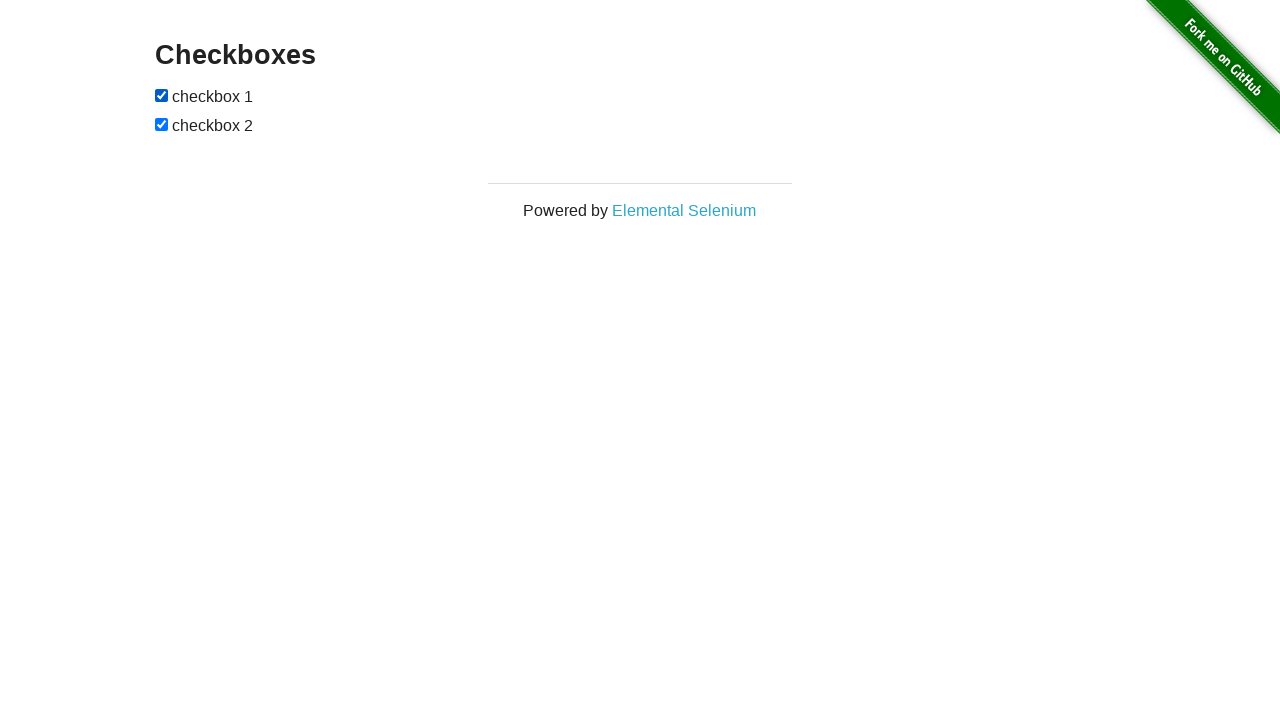

Verified checkbox 2 is selected by default
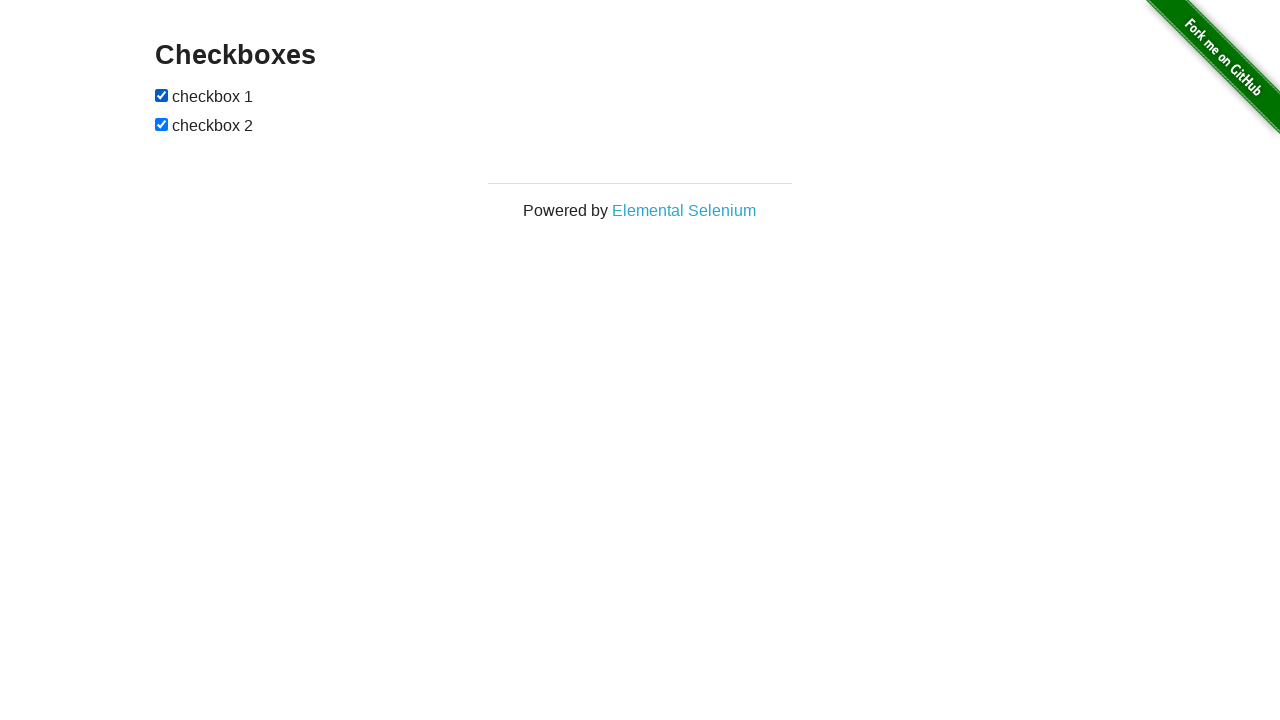

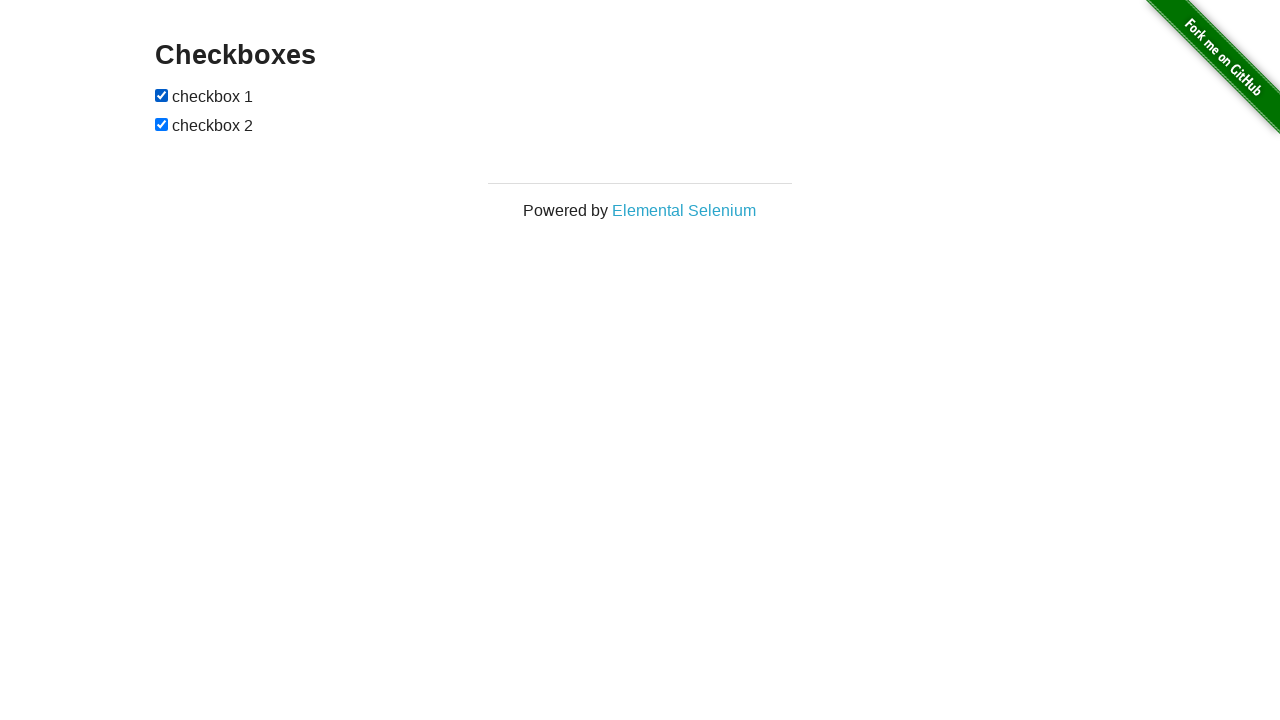